Demonstrates fluent wait functionality by waiting for the login button with custom polling interval before clicking it

Starting URL: https://the-internet.herokuapp.com/login

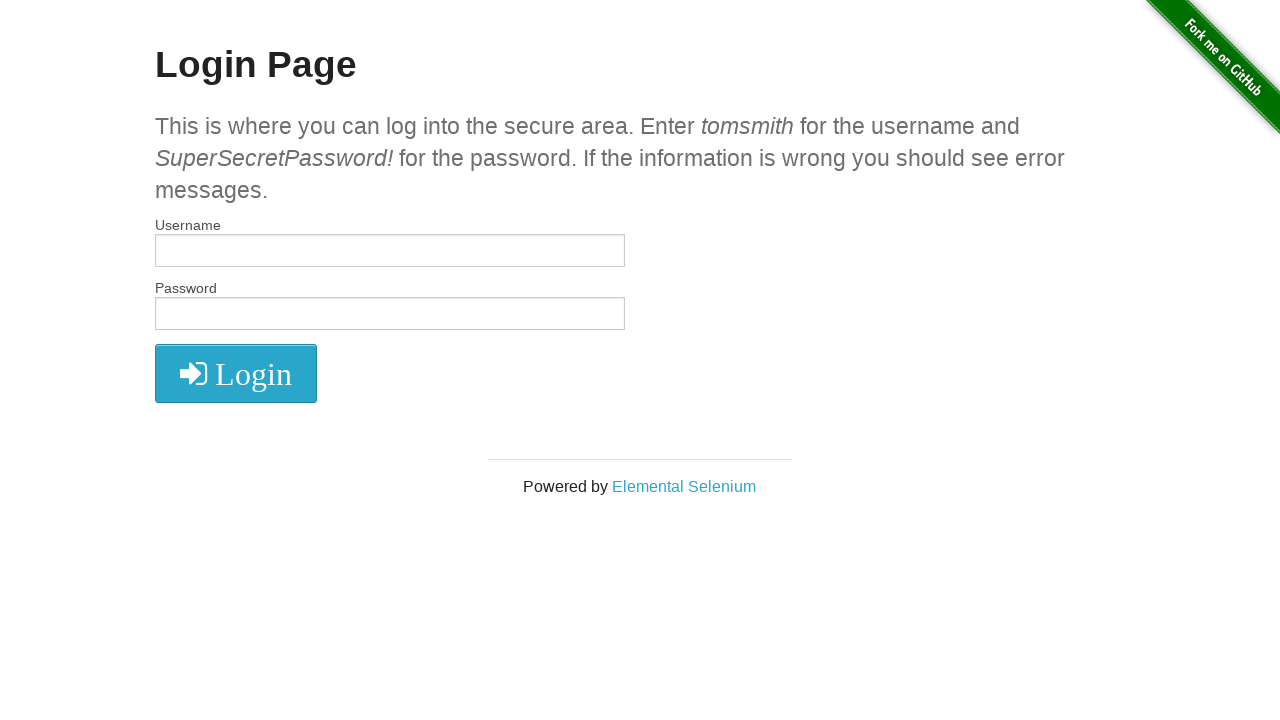

Waited for login button to become visible
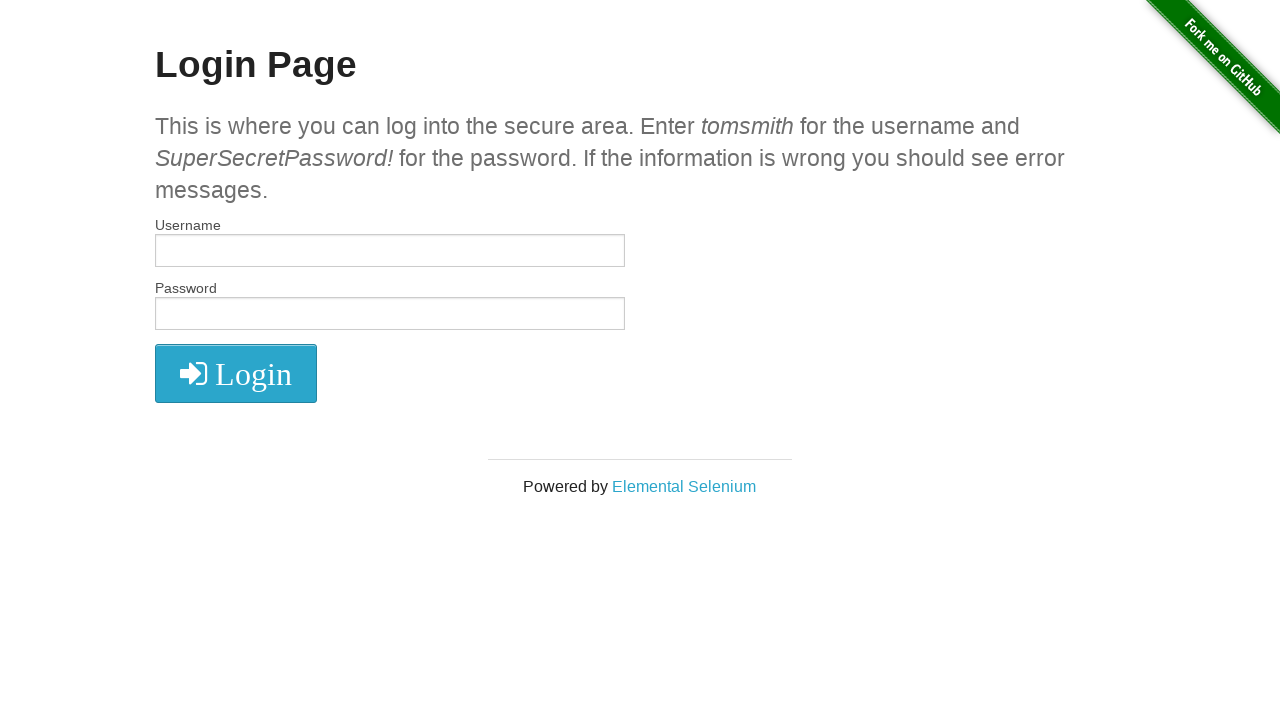

Clicked the login button at (236, 374) on .fa.fa-2x.fa-sign-in
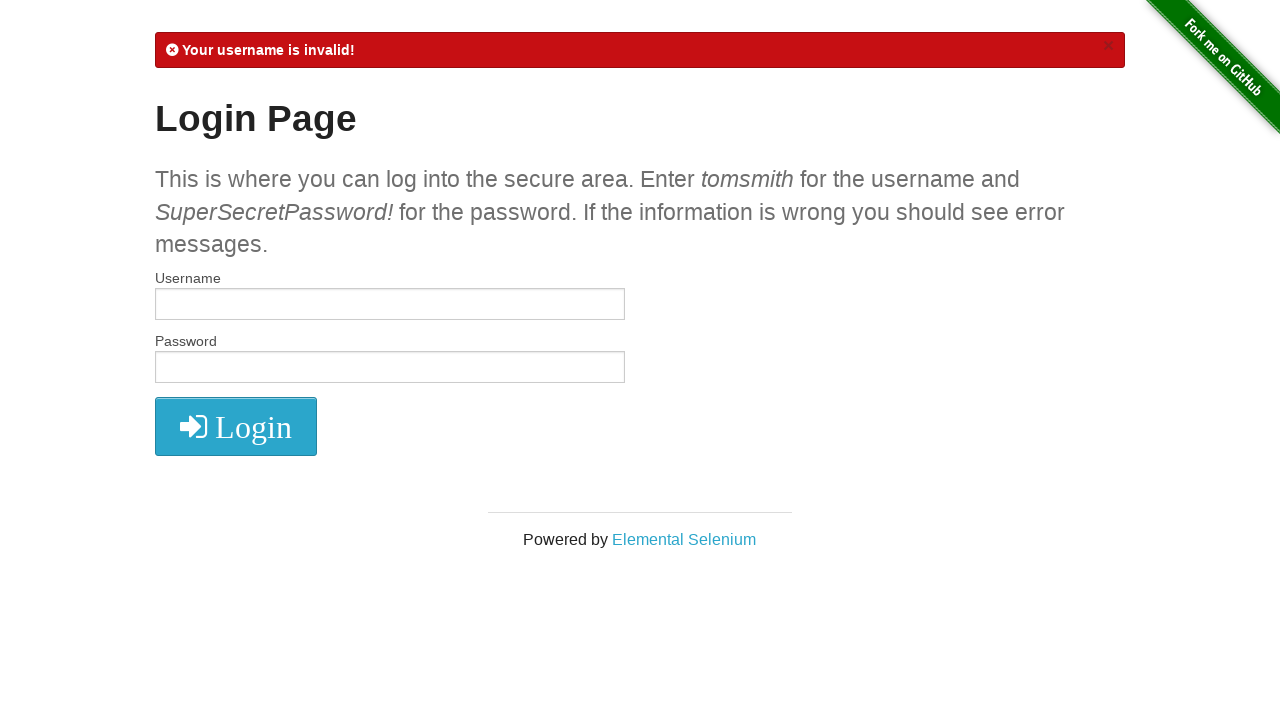

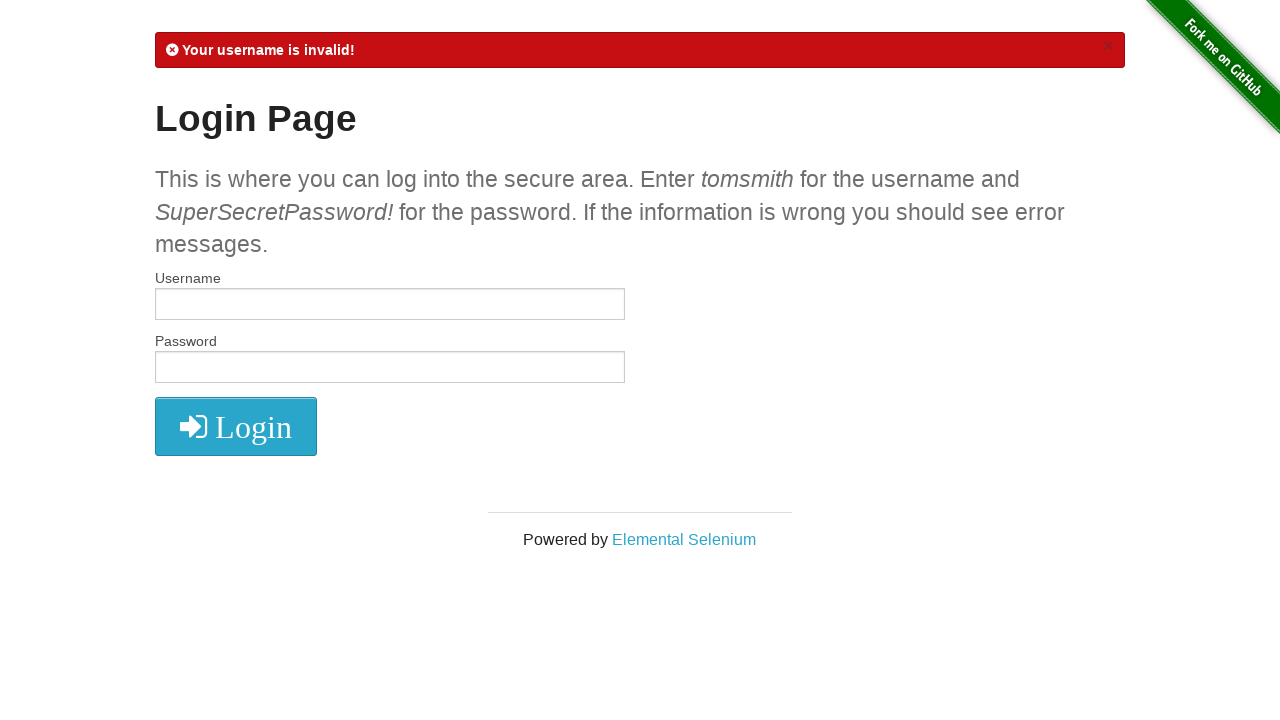